Tests adding a record to a web table by filling in name, age, and selecting a country from a dropdown, then clicking the add button

Starting URL: https://claruswaysda.github.io/addRecordWebTable.html

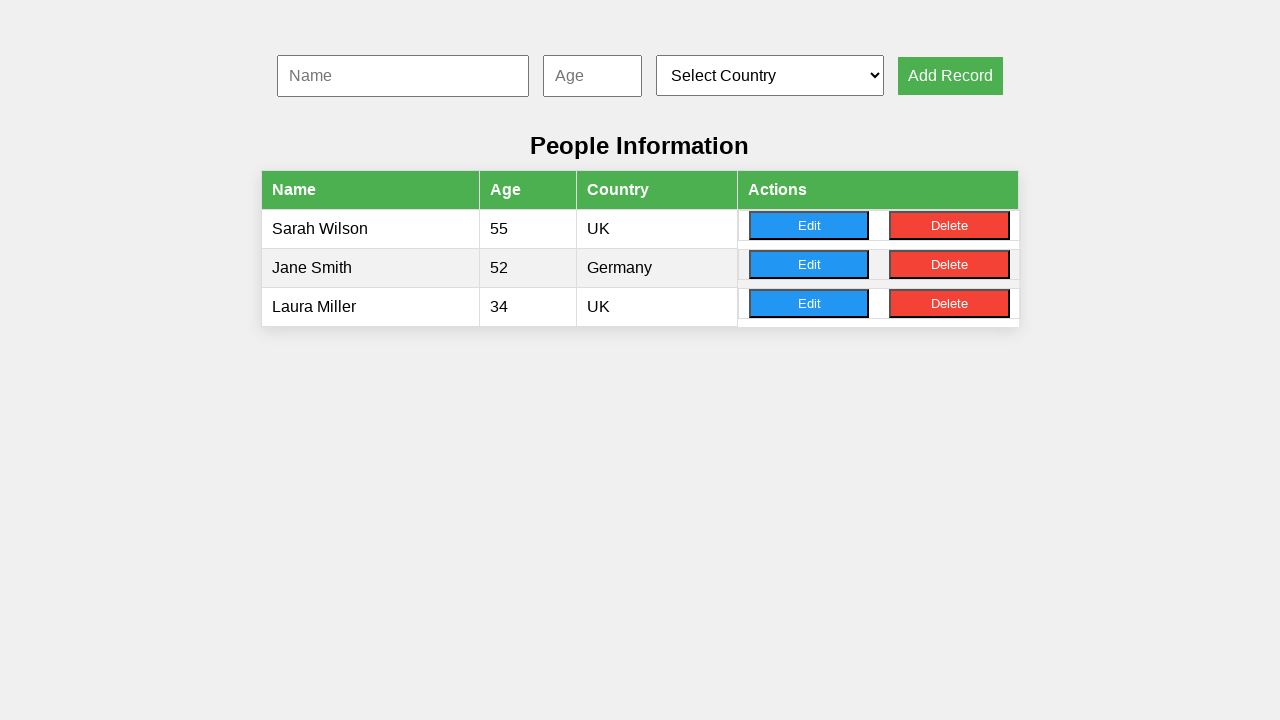

Filled name input field with 'A' on #nameInput
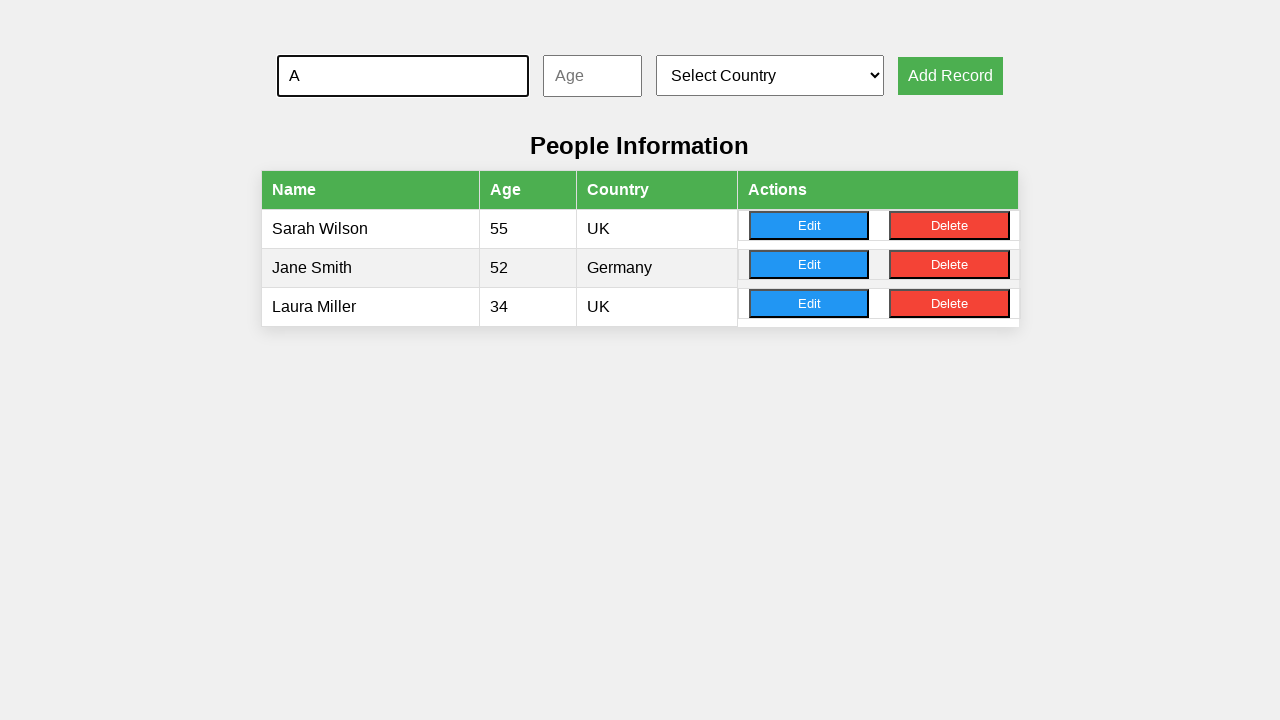

Filled age input field with '10' on #ageInput
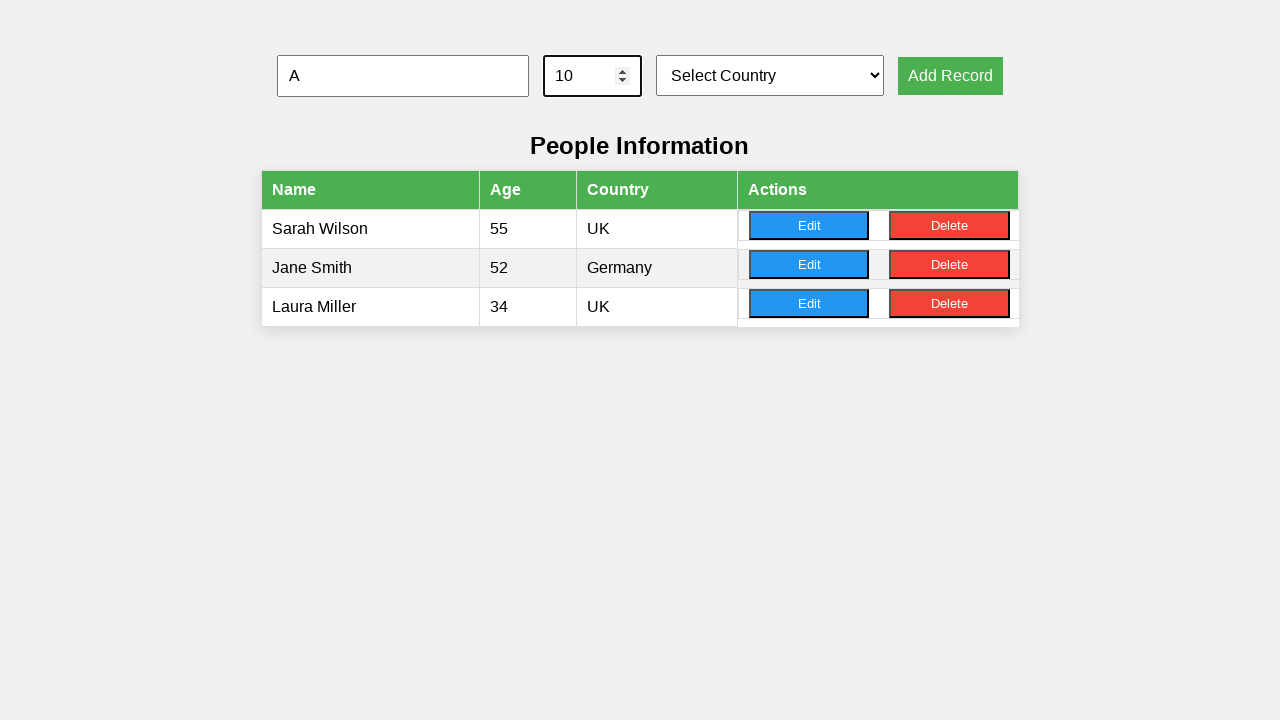

Selected country from dropdown at index 4 on #countrySelect
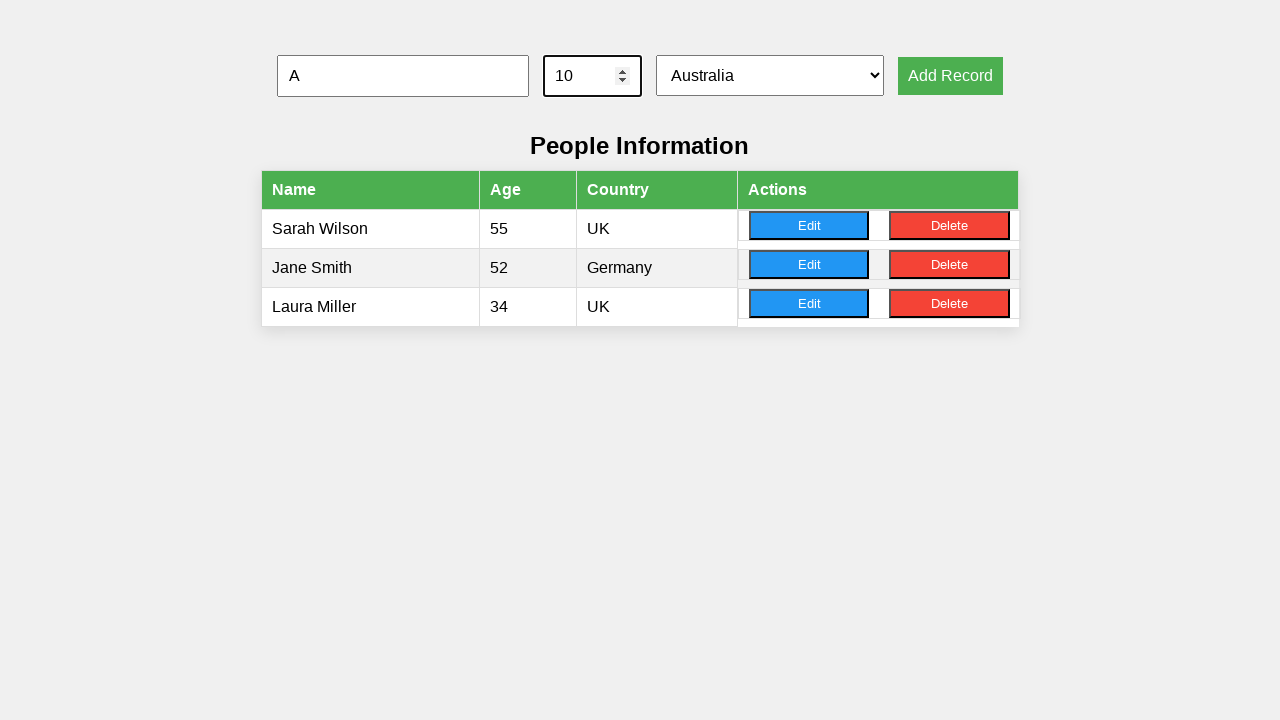

Clicked add record button at (950, 76) on xpath=//button[@onclick='addRecord()']
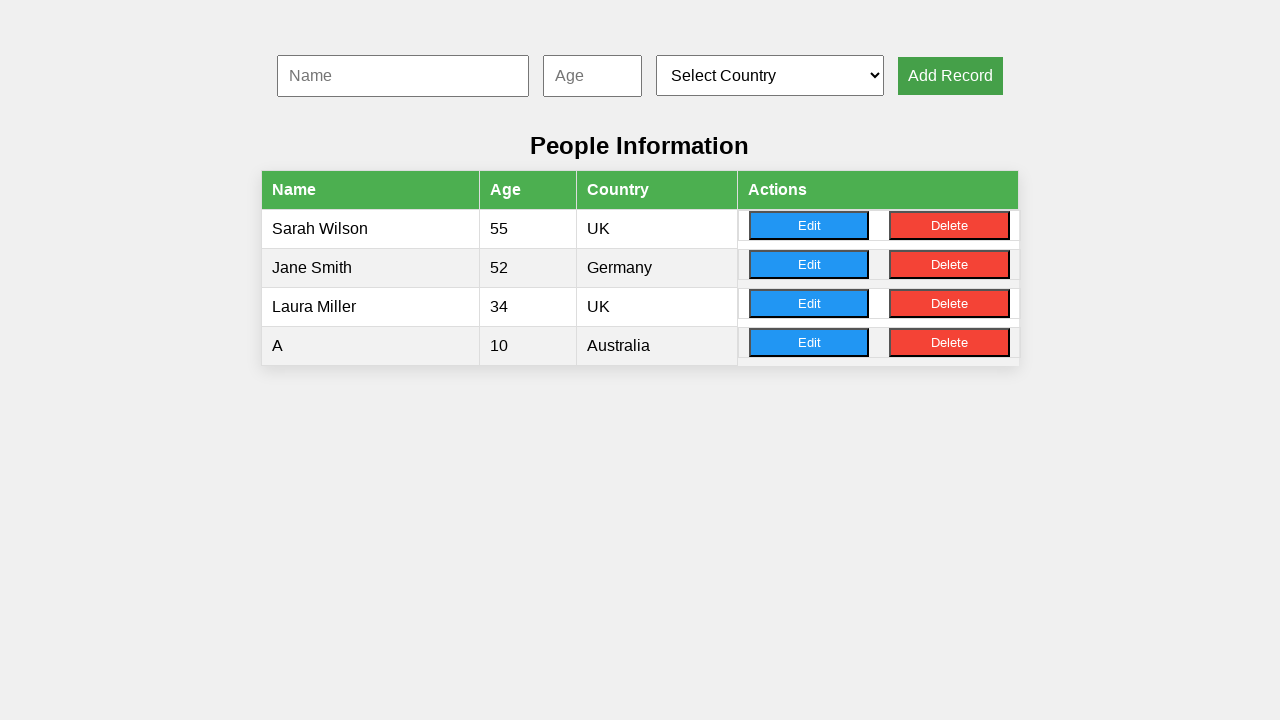

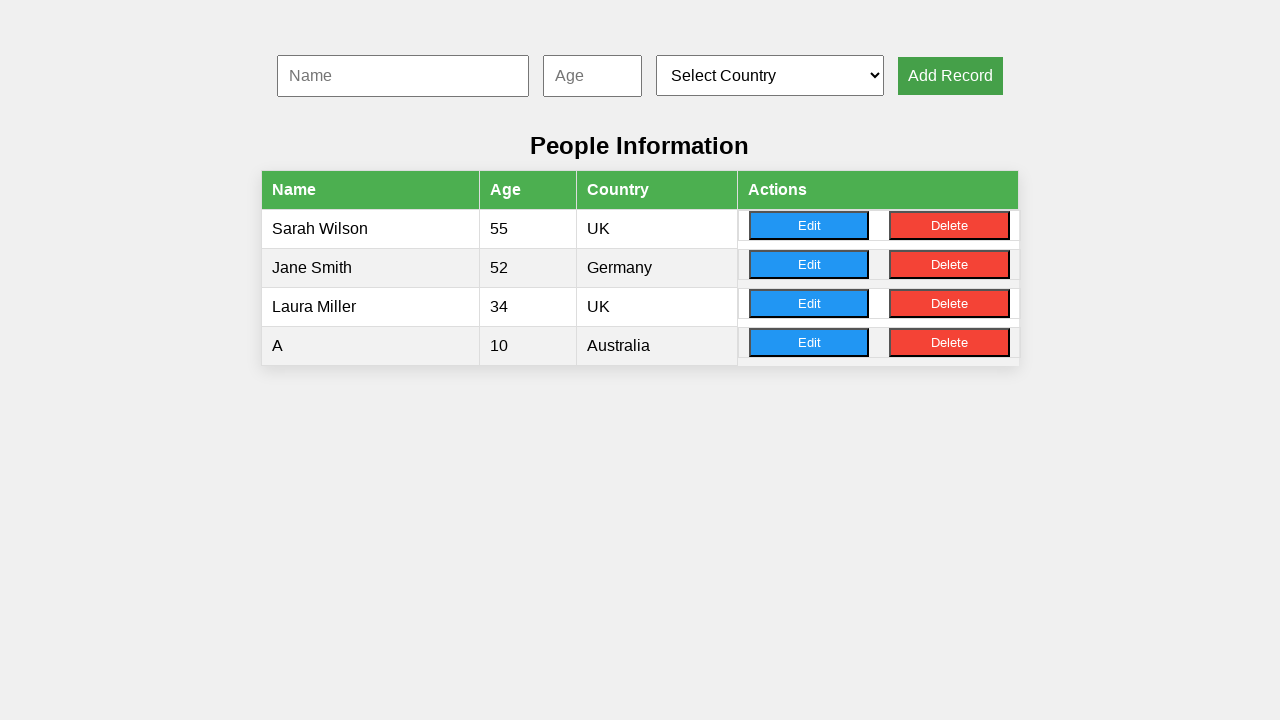